Tests file download functionality by clicking on download links for multiple files and verifying the downloads are triggered

Starting URL: https://the-internet.herokuapp.com/download

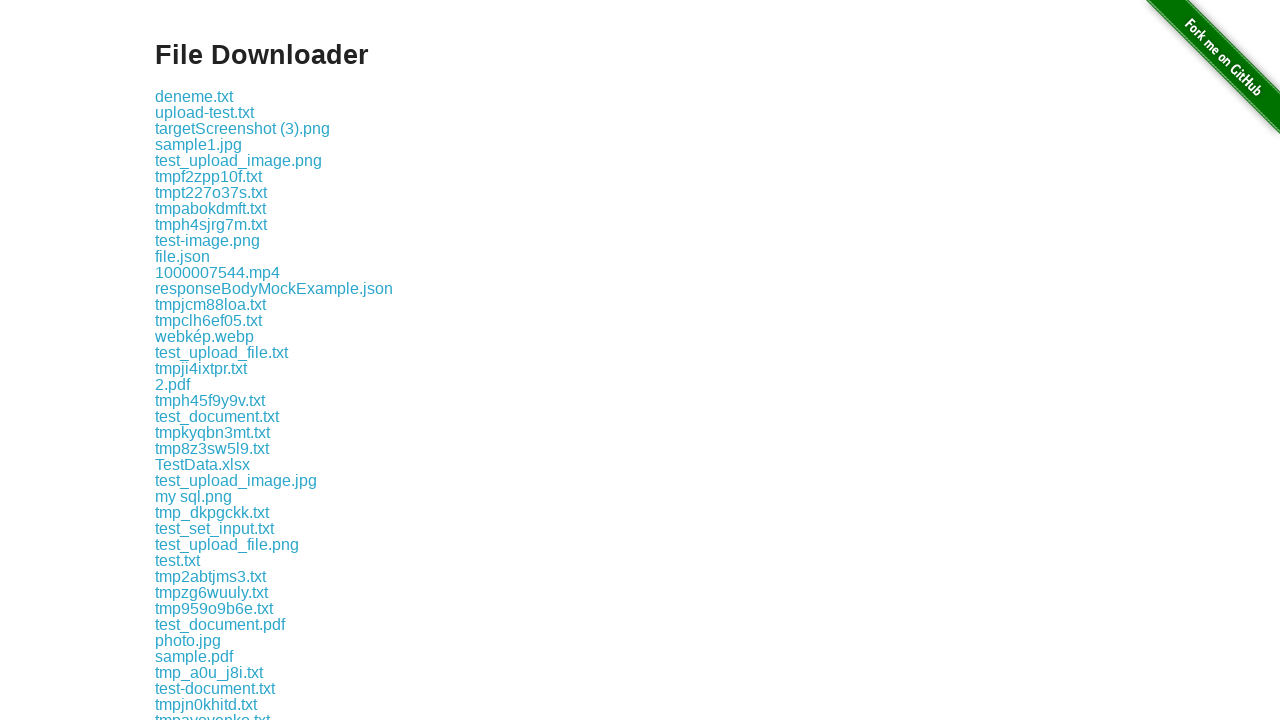

Clicked download link for LambdaTest.txt at (208, 360) on text=LambdaTest.txt
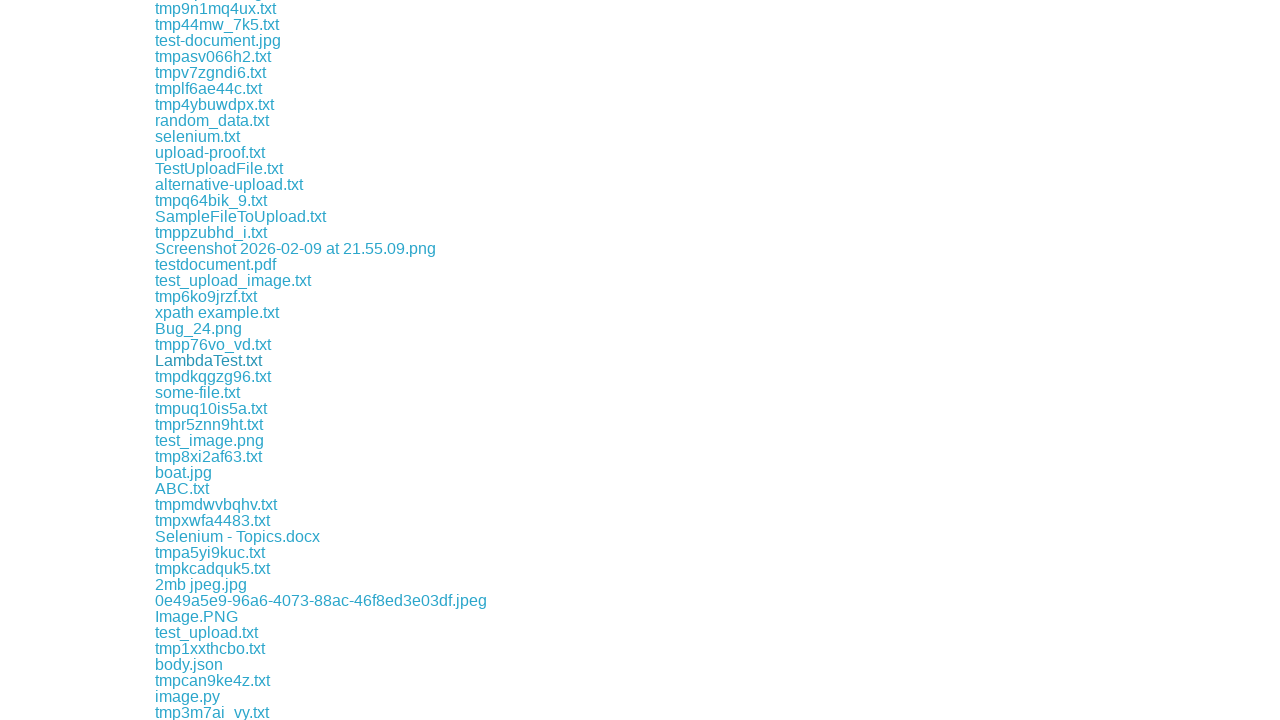

Download for LambdaTest.txt was triggered and captured
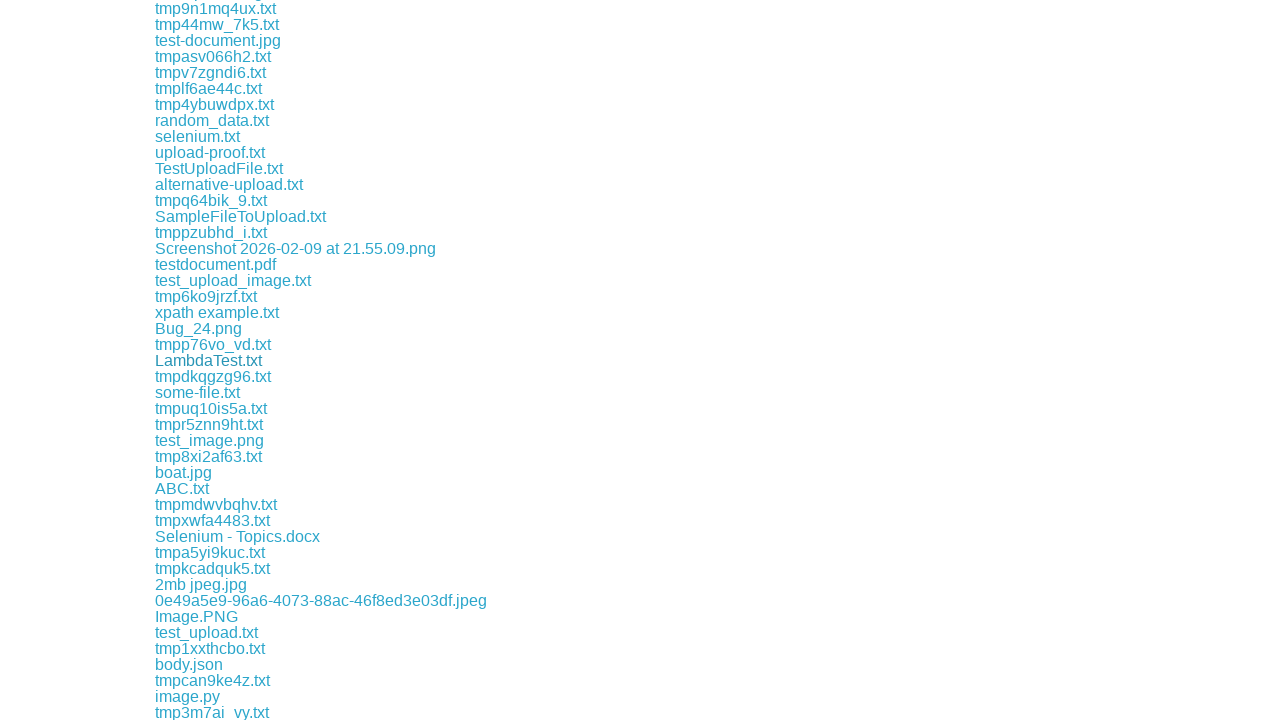

Verified suggested filename for LambdaTest.txt: LambdaTest.txt
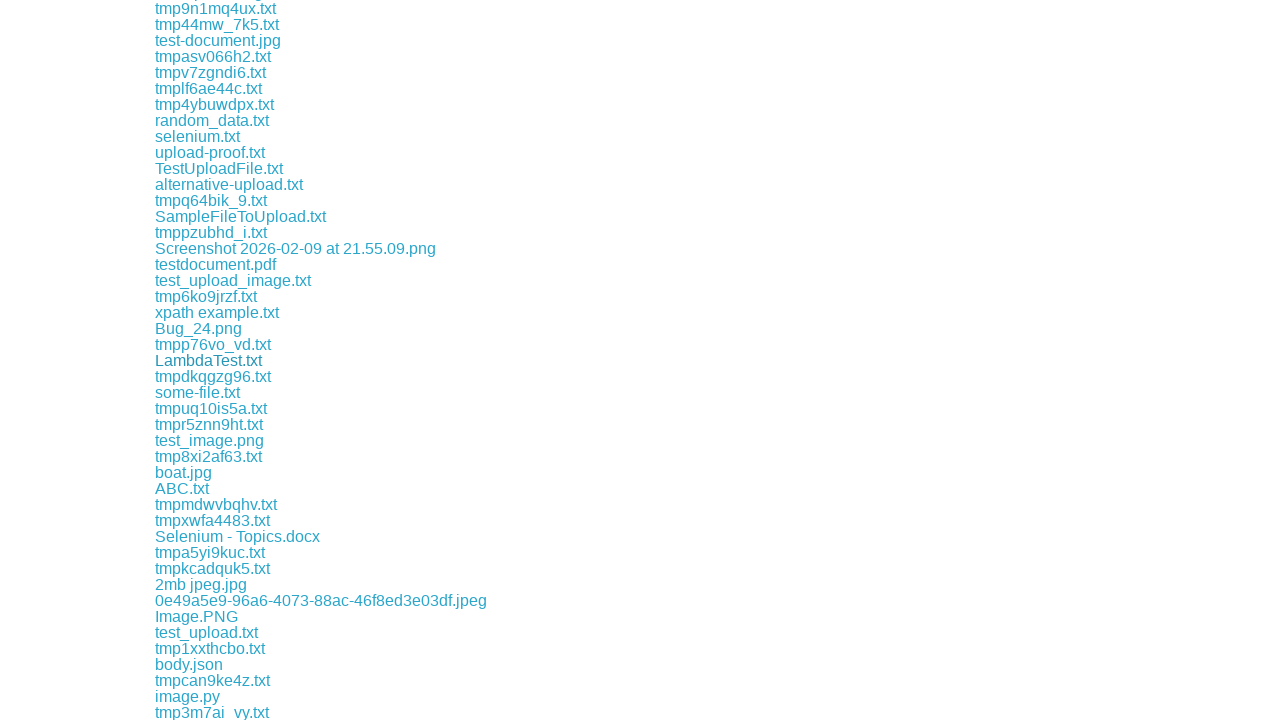

Clicked download link for sample.txt at (191, 527) on text=sample.txt
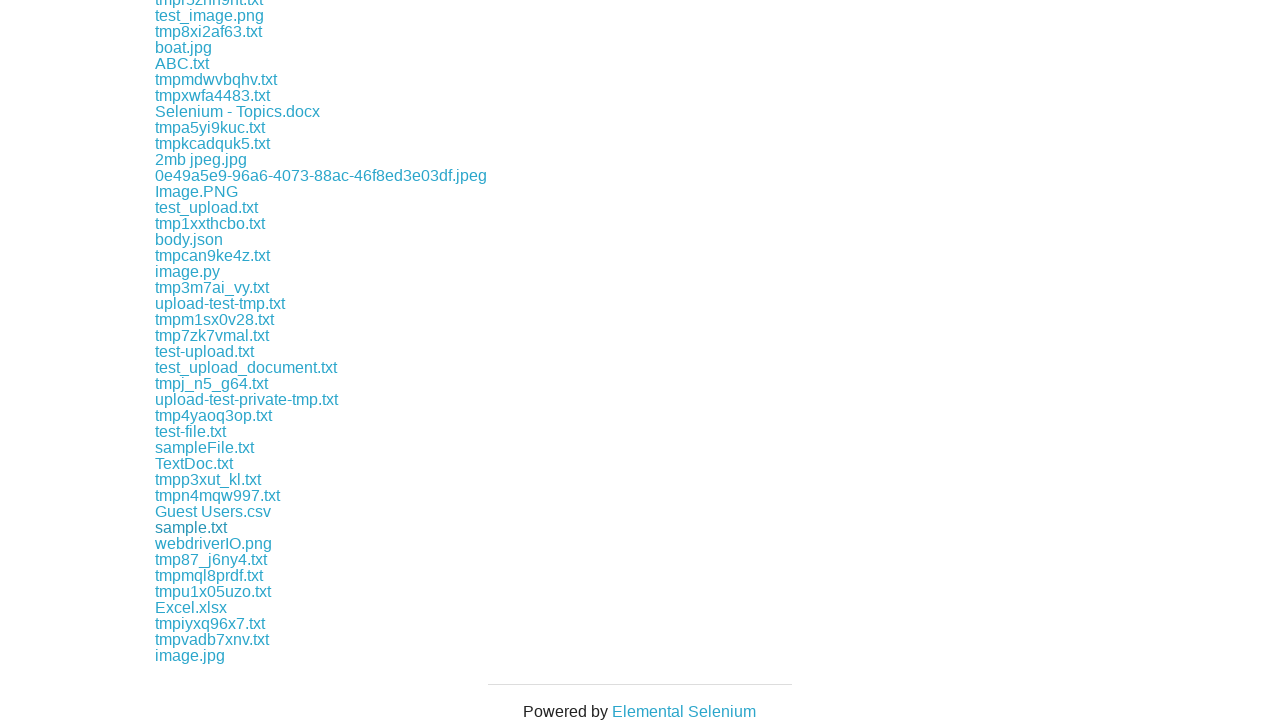

Download for sample.txt was triggered and captured
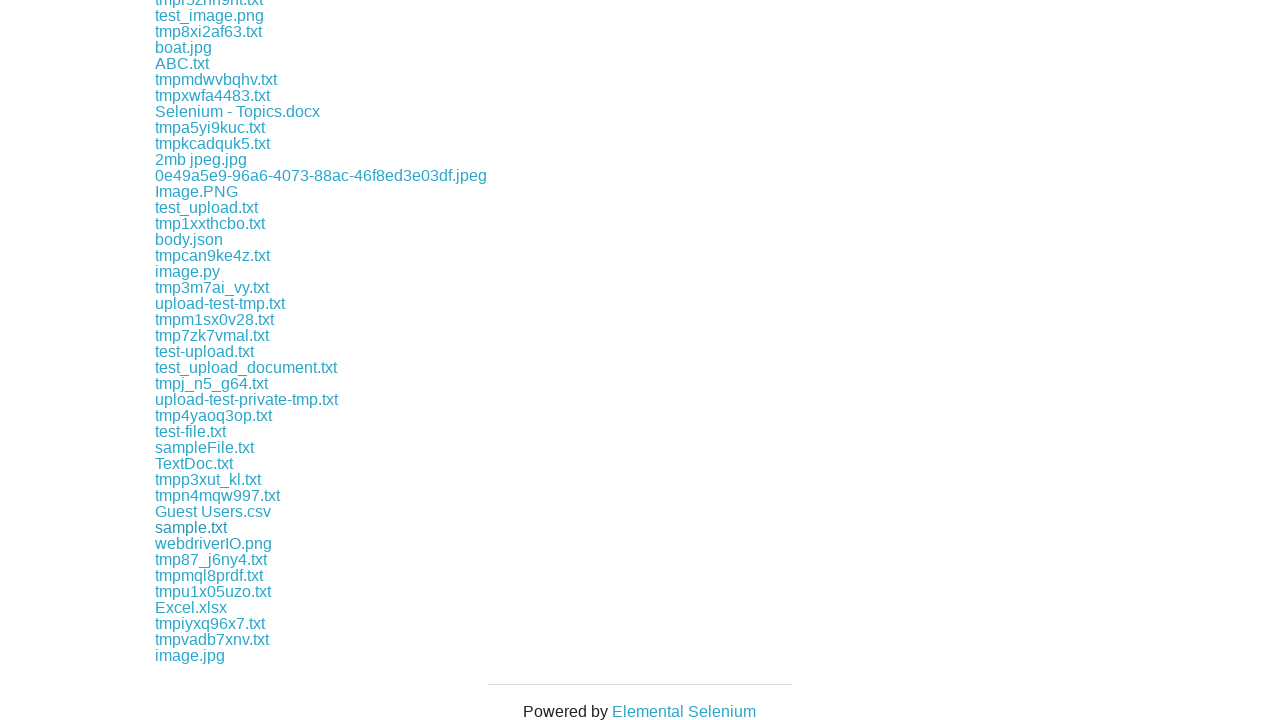

Verified suggested filename for sample.txt: sample.txt
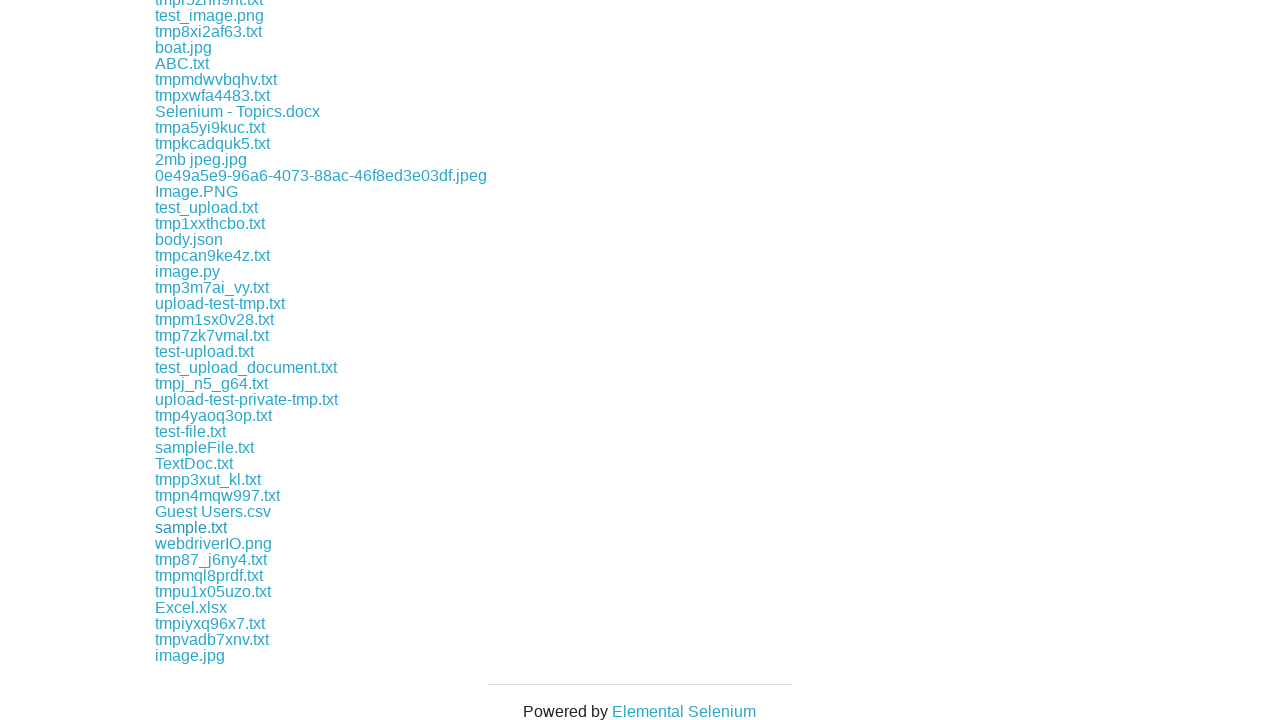

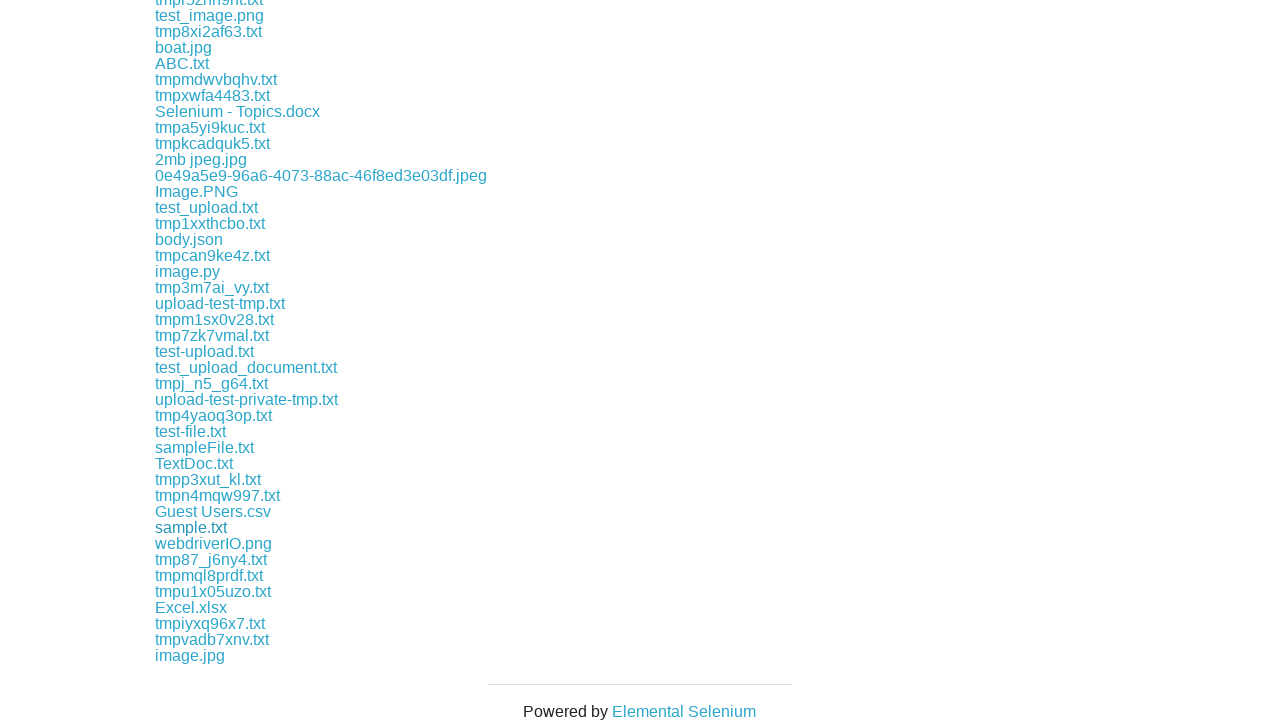